Tests marking individual todo items as complete using their checkboxes

Starting URL: https://demo.playwright.dev/todomvc/

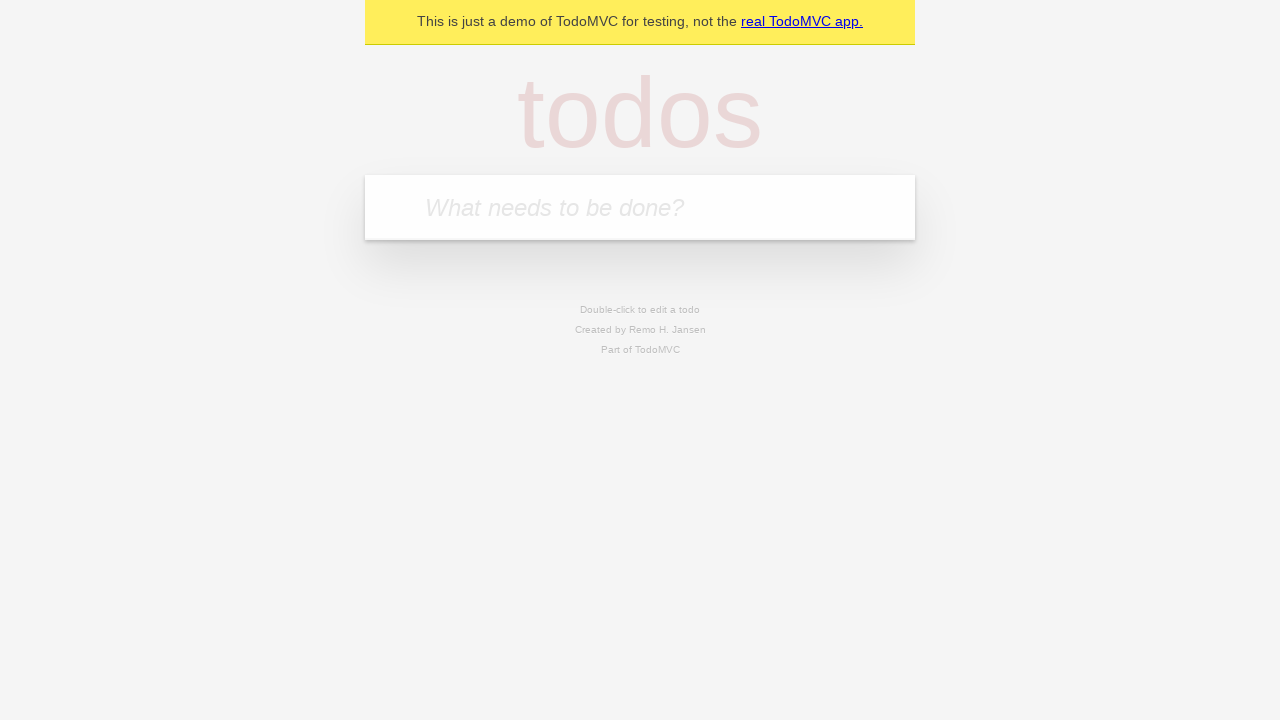

Filled todo input with 'buy some cheese' on internal:attr=[placeholder="What needs to be done?"i]
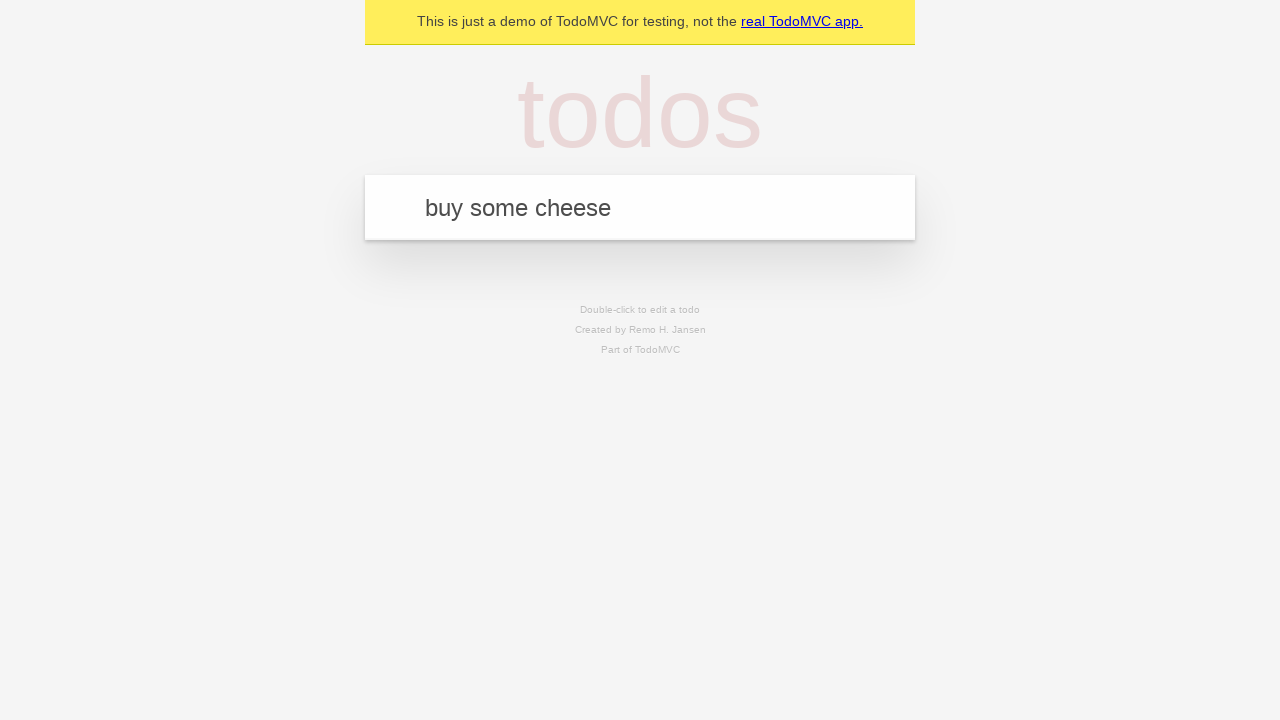

Pressed Enter to create first todo item on internal:attr=[placeholder="What needs to be done?"i]
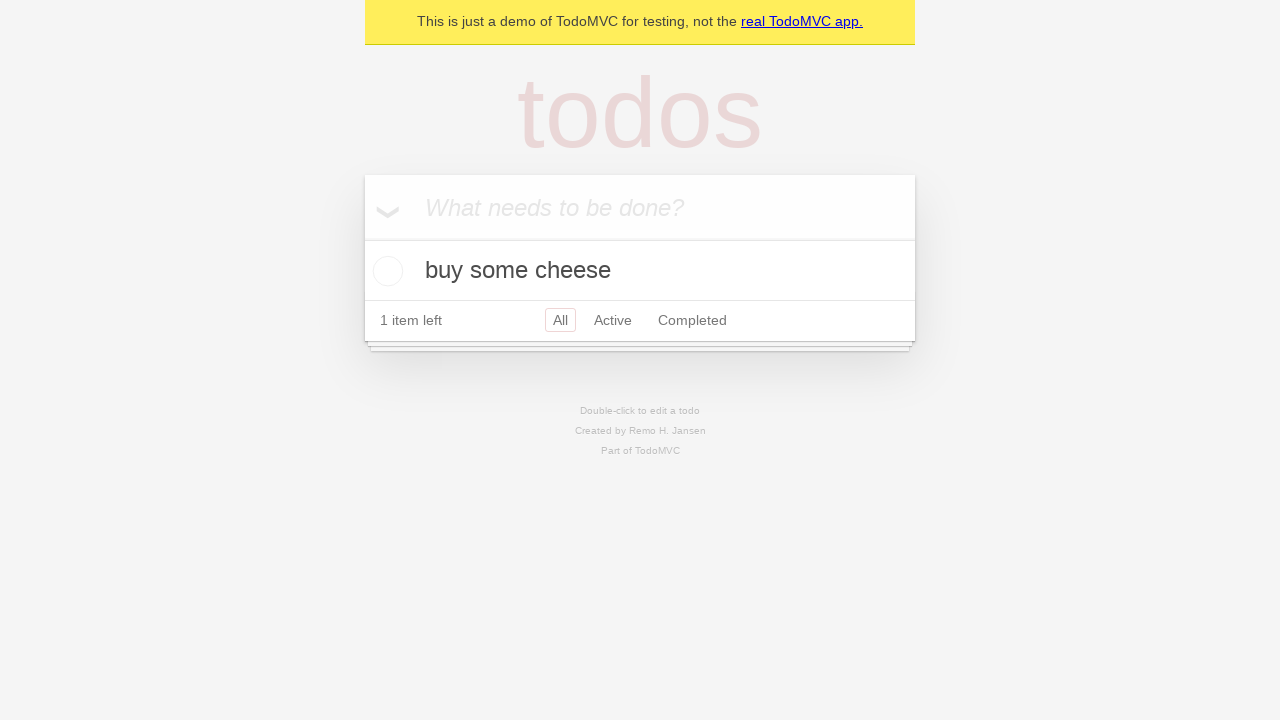

Filled todo input with 'feed the cat' on internal:attr=[placeholder="What needs to be done?"i]
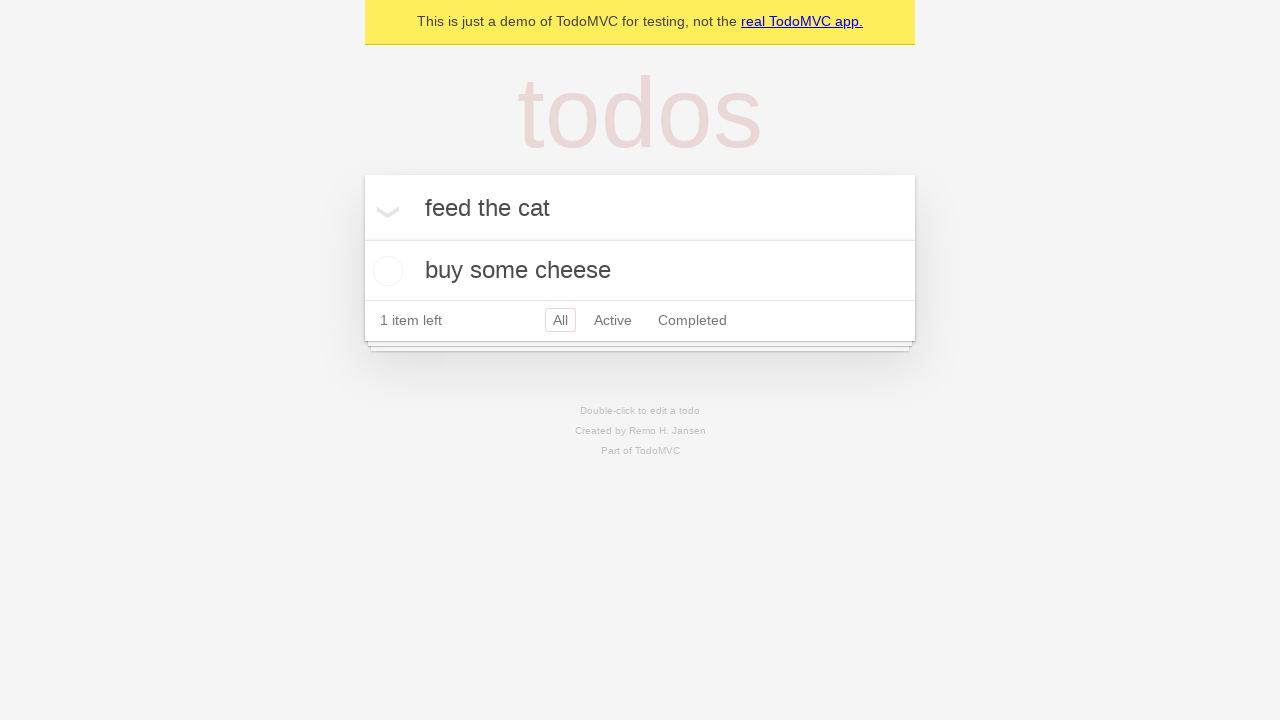

Pressed Enter to create second todo item on internal:attr=[placeholder="What needs to be done?"i]
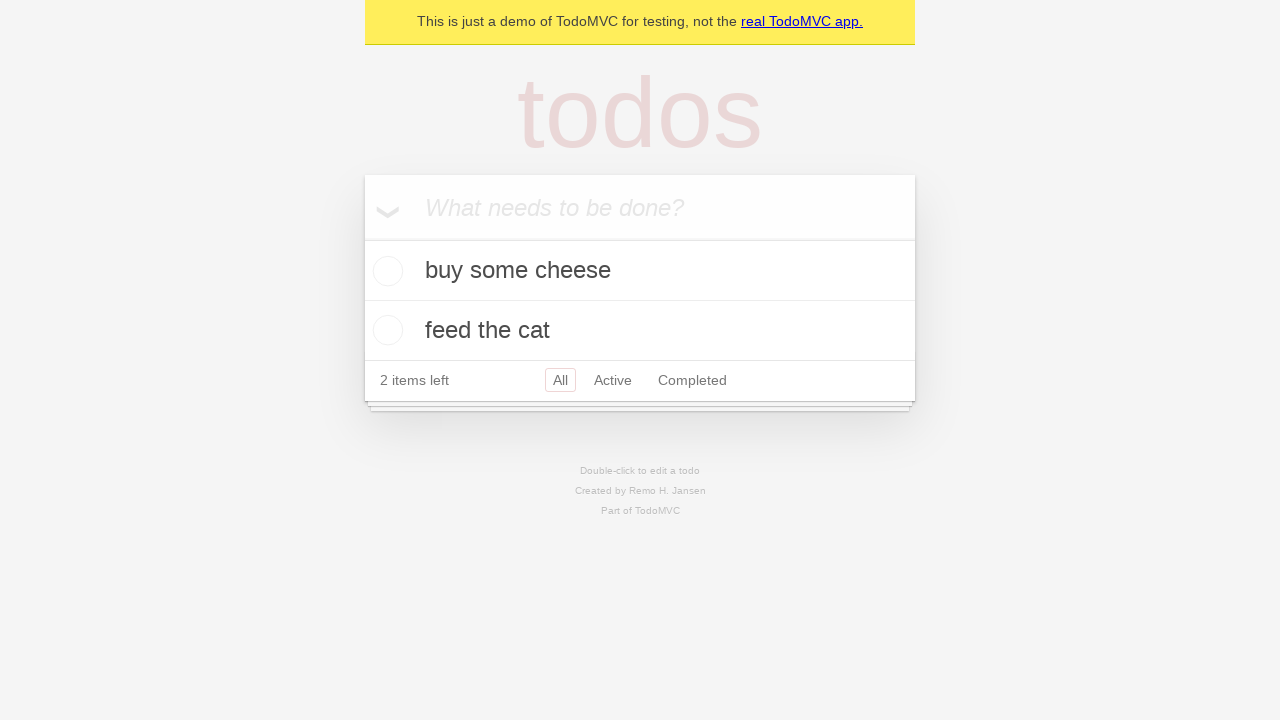

Checked checkbox for first todo item 'buy some cheese' at (385, 271) on internal:testid=[data-testid="todo-item"s] >> nth=0 >> internal:role=checkbox
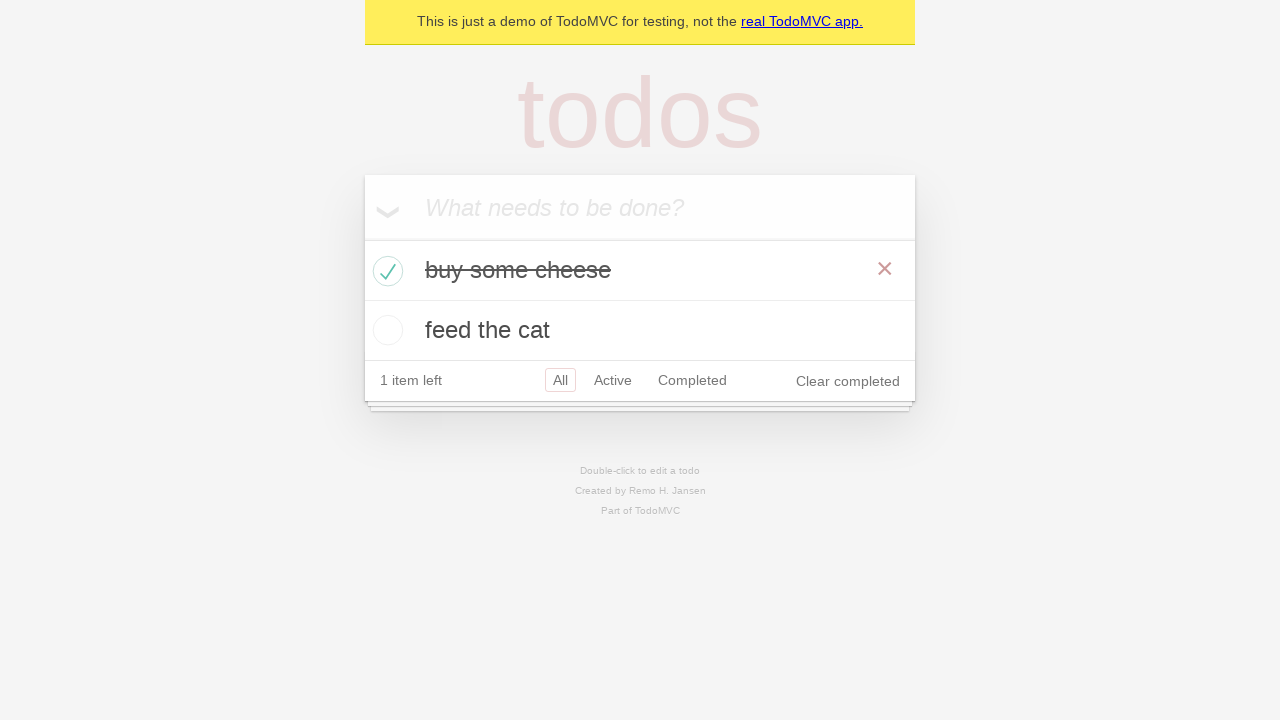

Checked checkbox for second todo item 'feed the cat' at (385, 330) on internal:testid=[data-testid="todo-item"s] >> nth=1 >> internal:role=checkbox
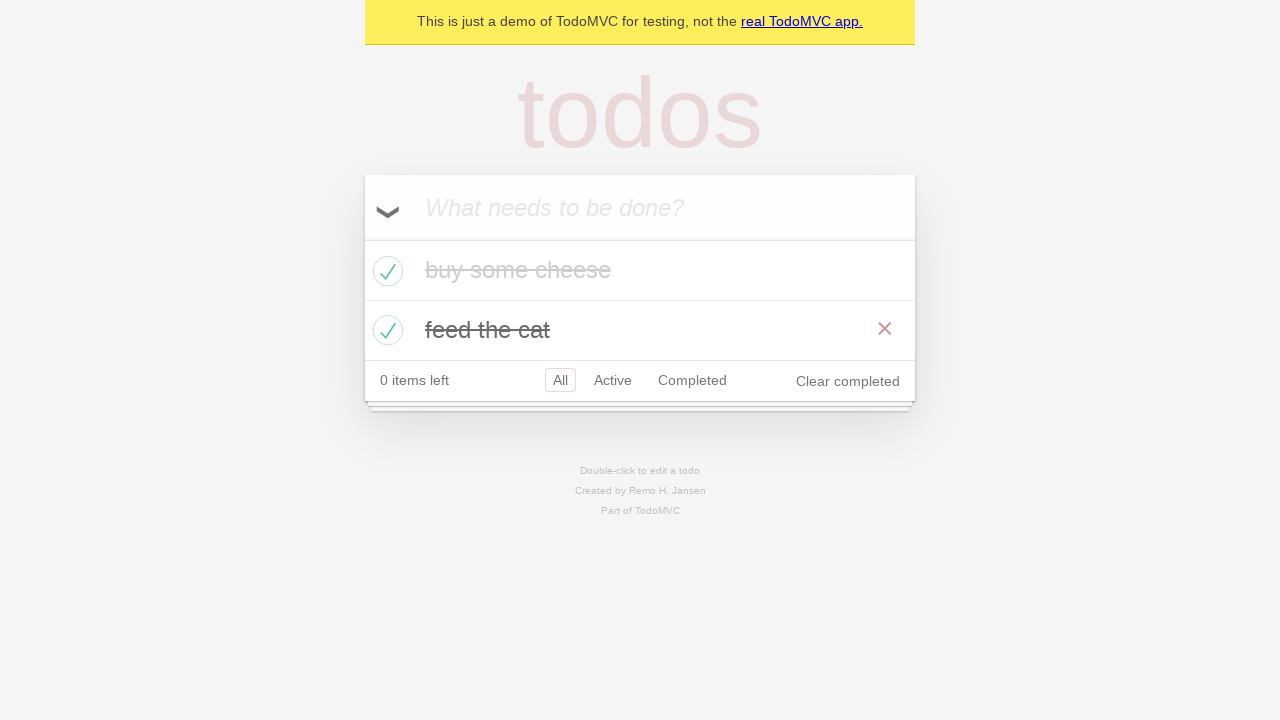

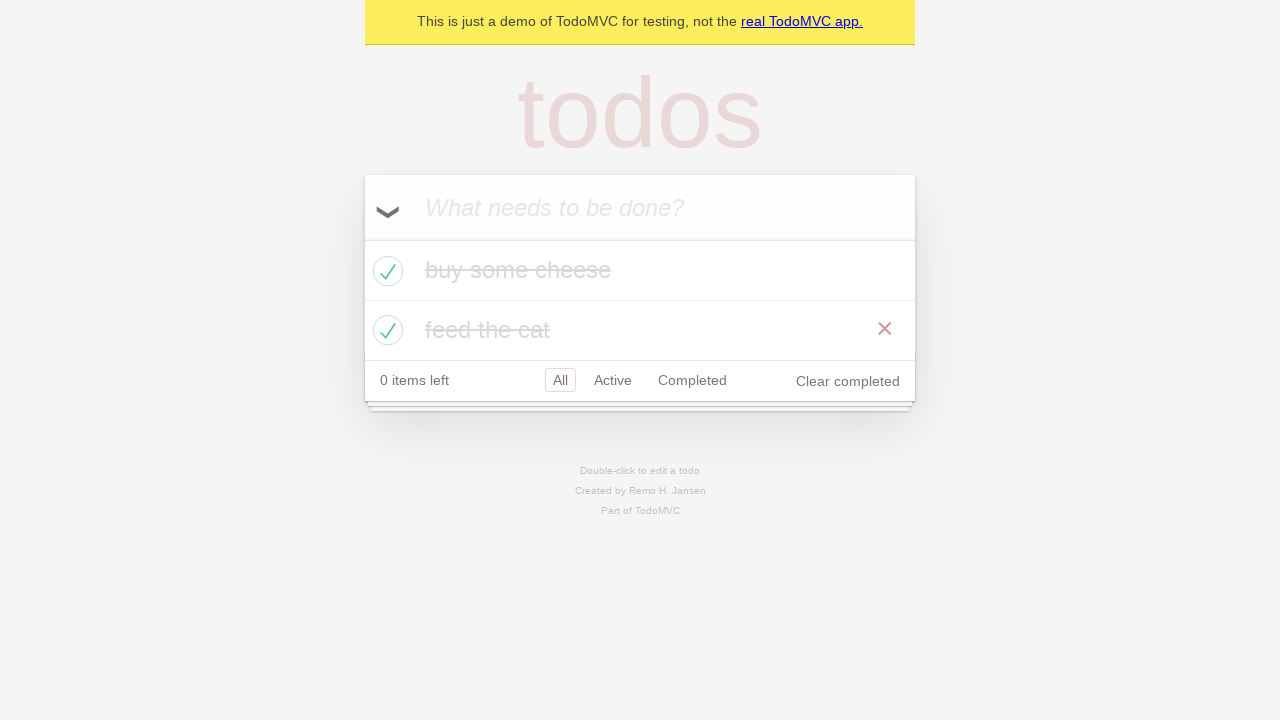